Tests date picker functionality by filling a date value into a date picker input field

Starting URL: https://testautomationpractice.blogspot.com/

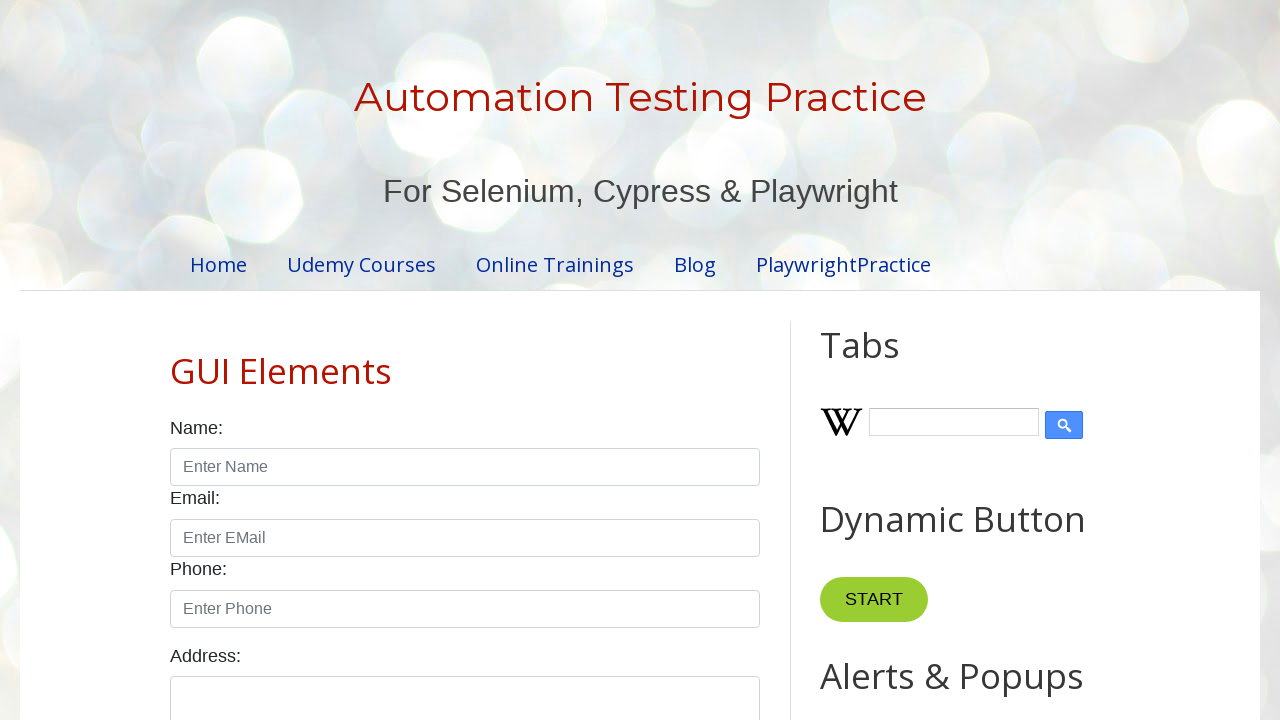

Navigated to test automation practice website
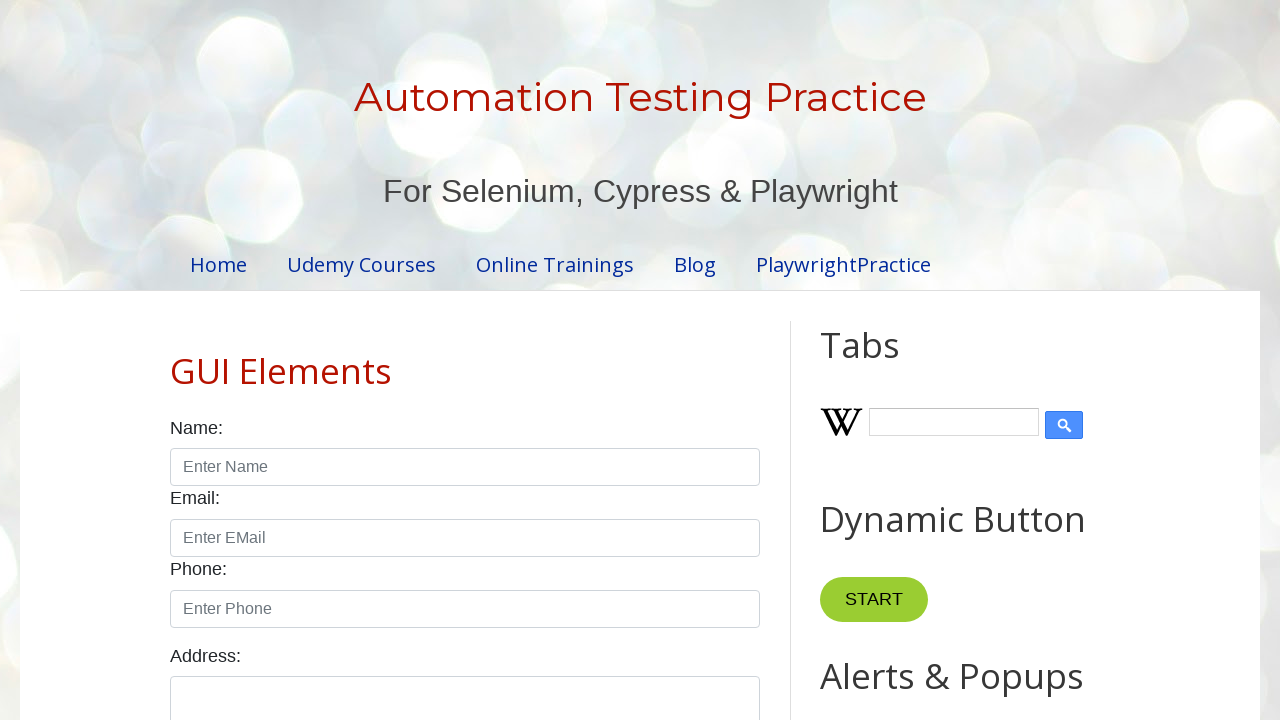

Filled date picker with date value '16/10/1995' on #datepicker
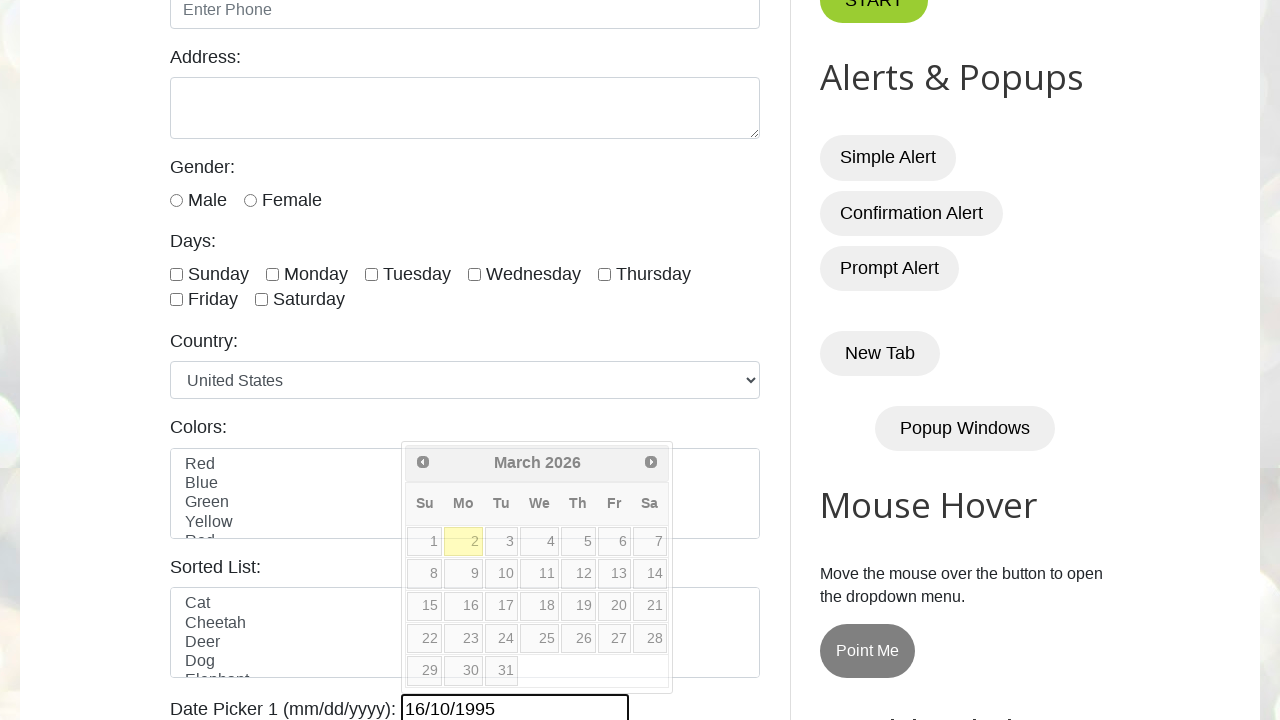

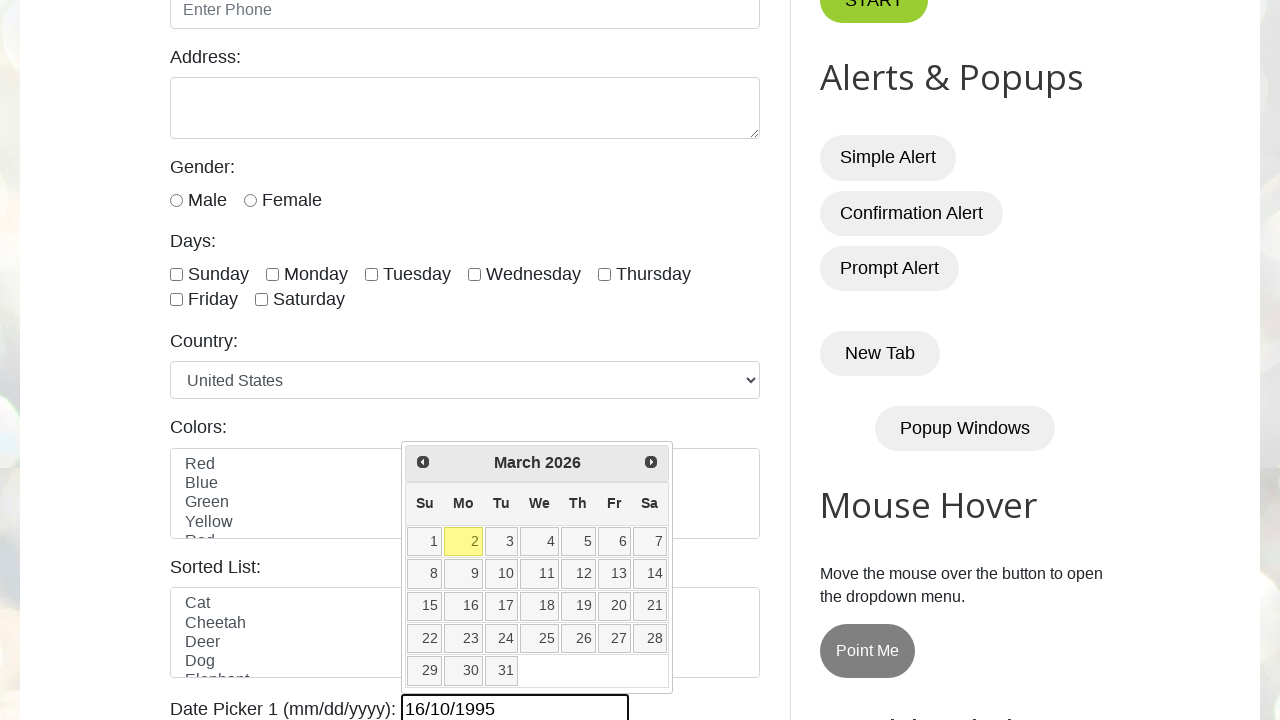